Navigates to a TutorialsPoint article about black box testing and verifies the page loads by checking the URL

Starting URL: https://www.tutorialspoint.com/software_testing_dictionary/black_box_testing.htm

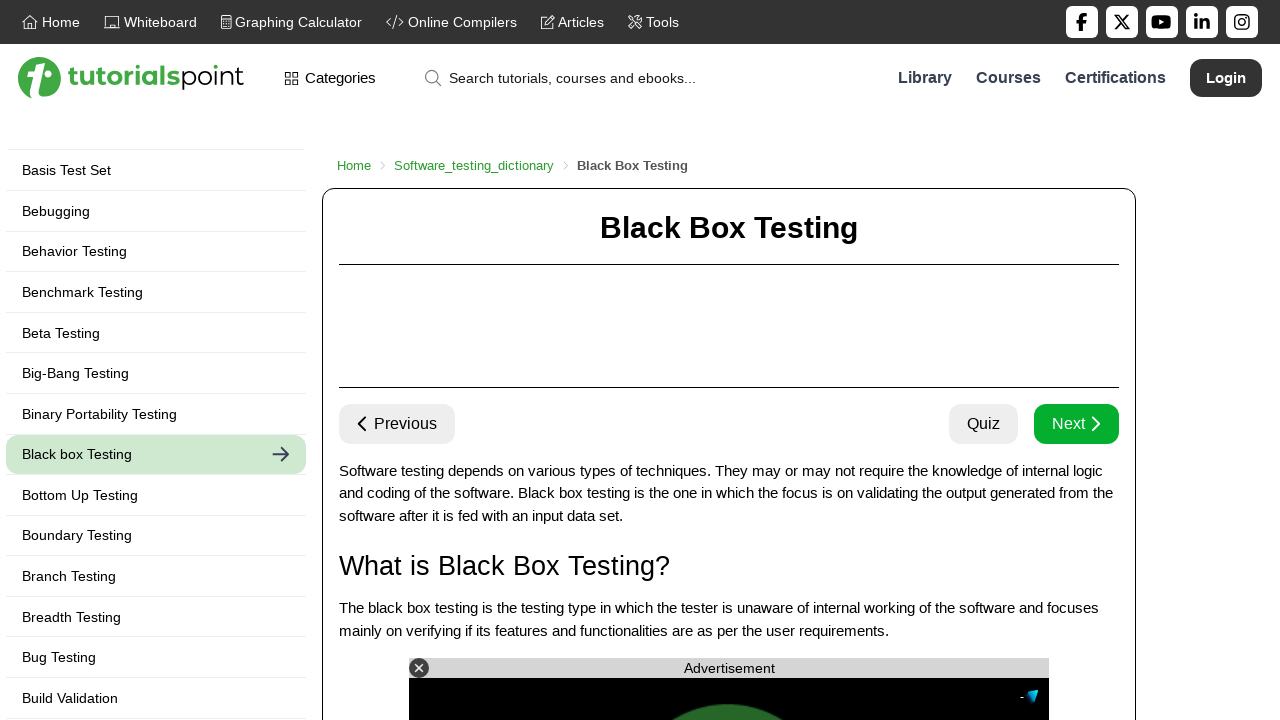

Set viewport size to 1920x1080
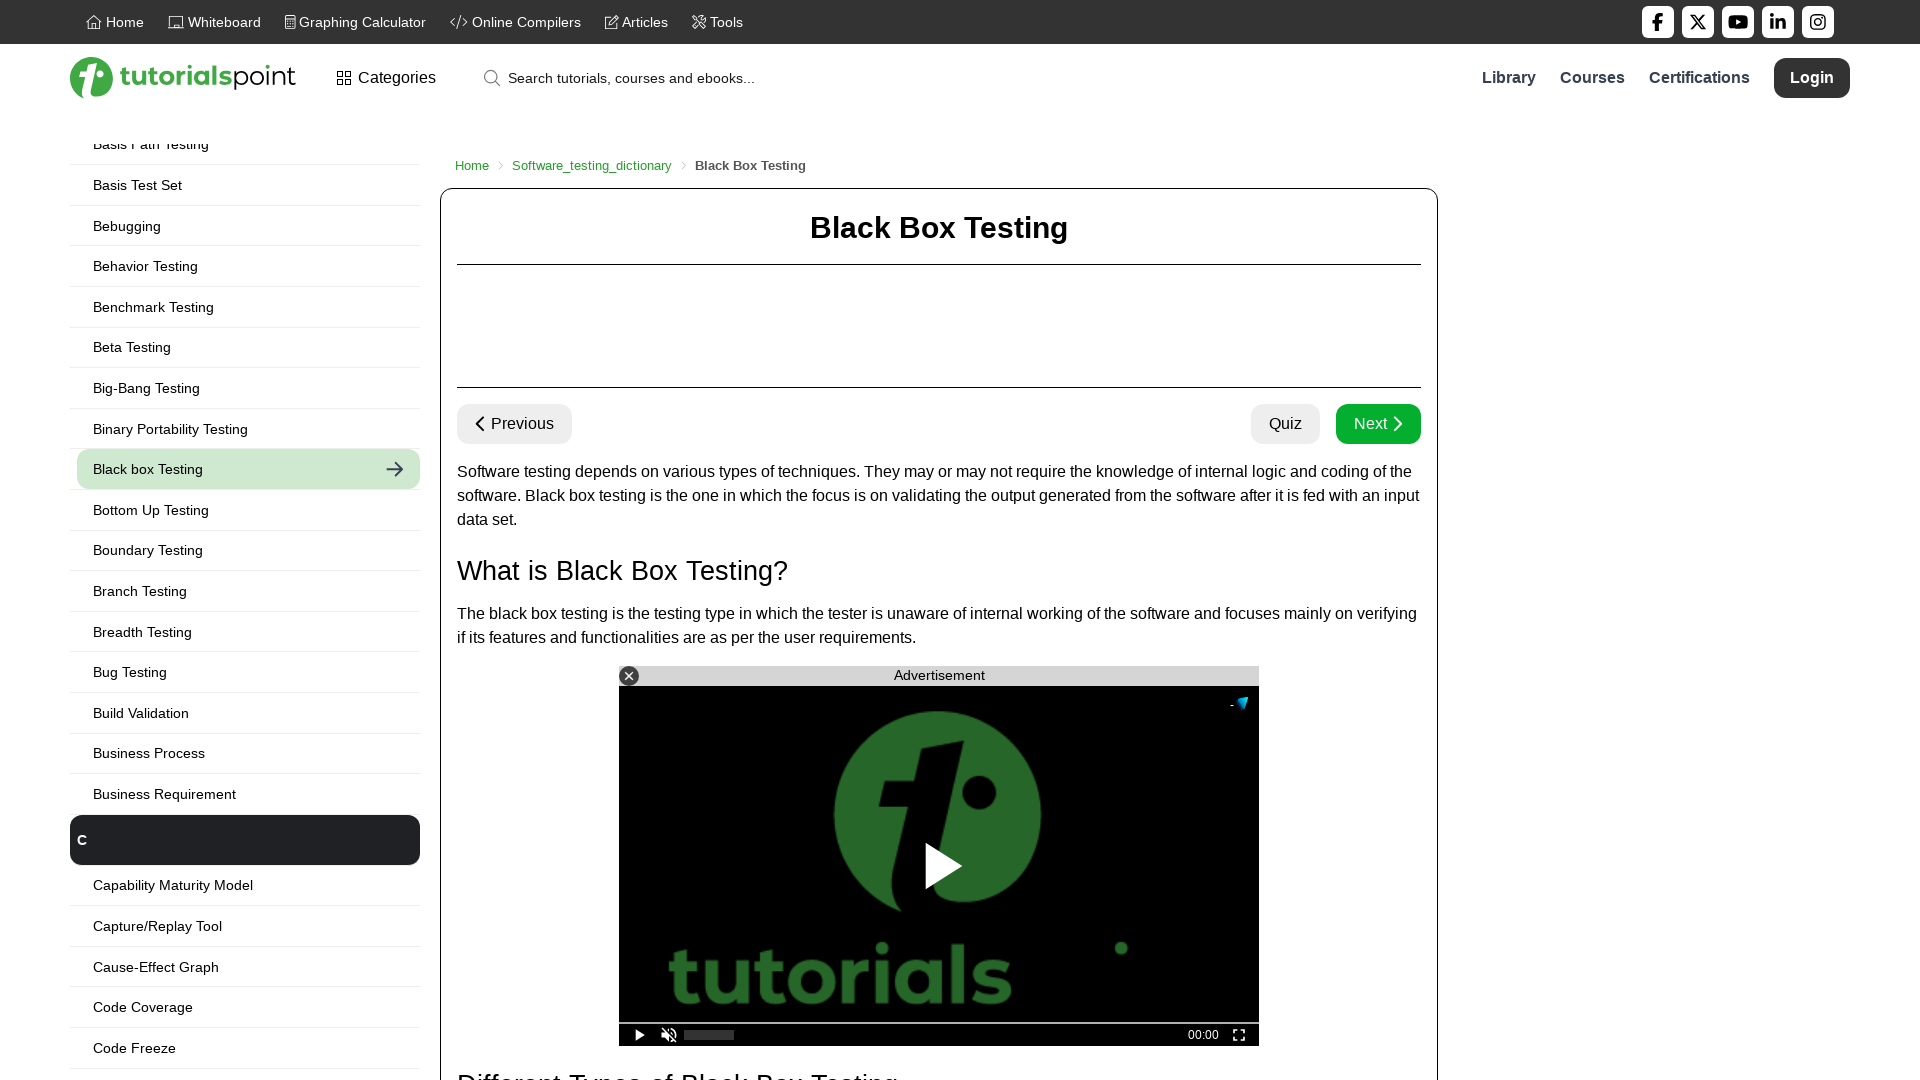

Page fully loaded - DOM content ready
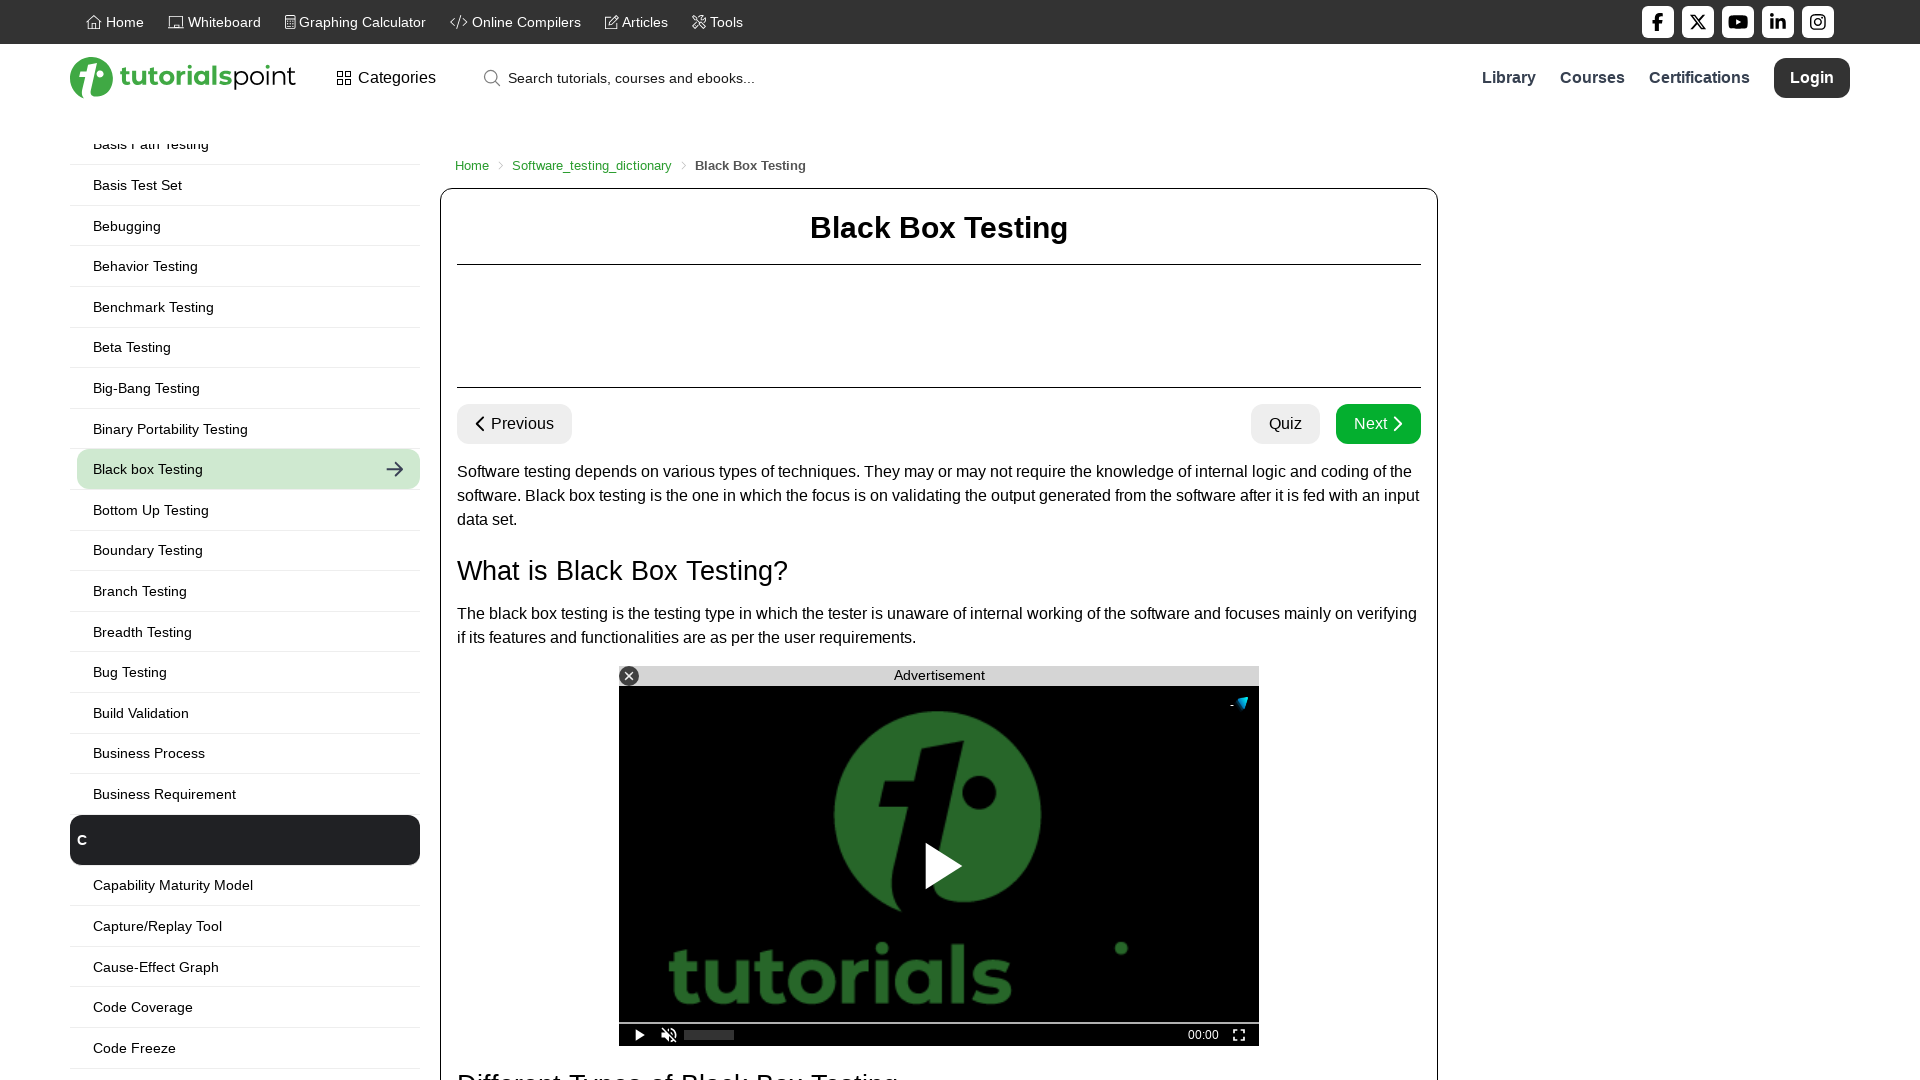

Verified URL contains 'black_box_testing' - correct page loaded
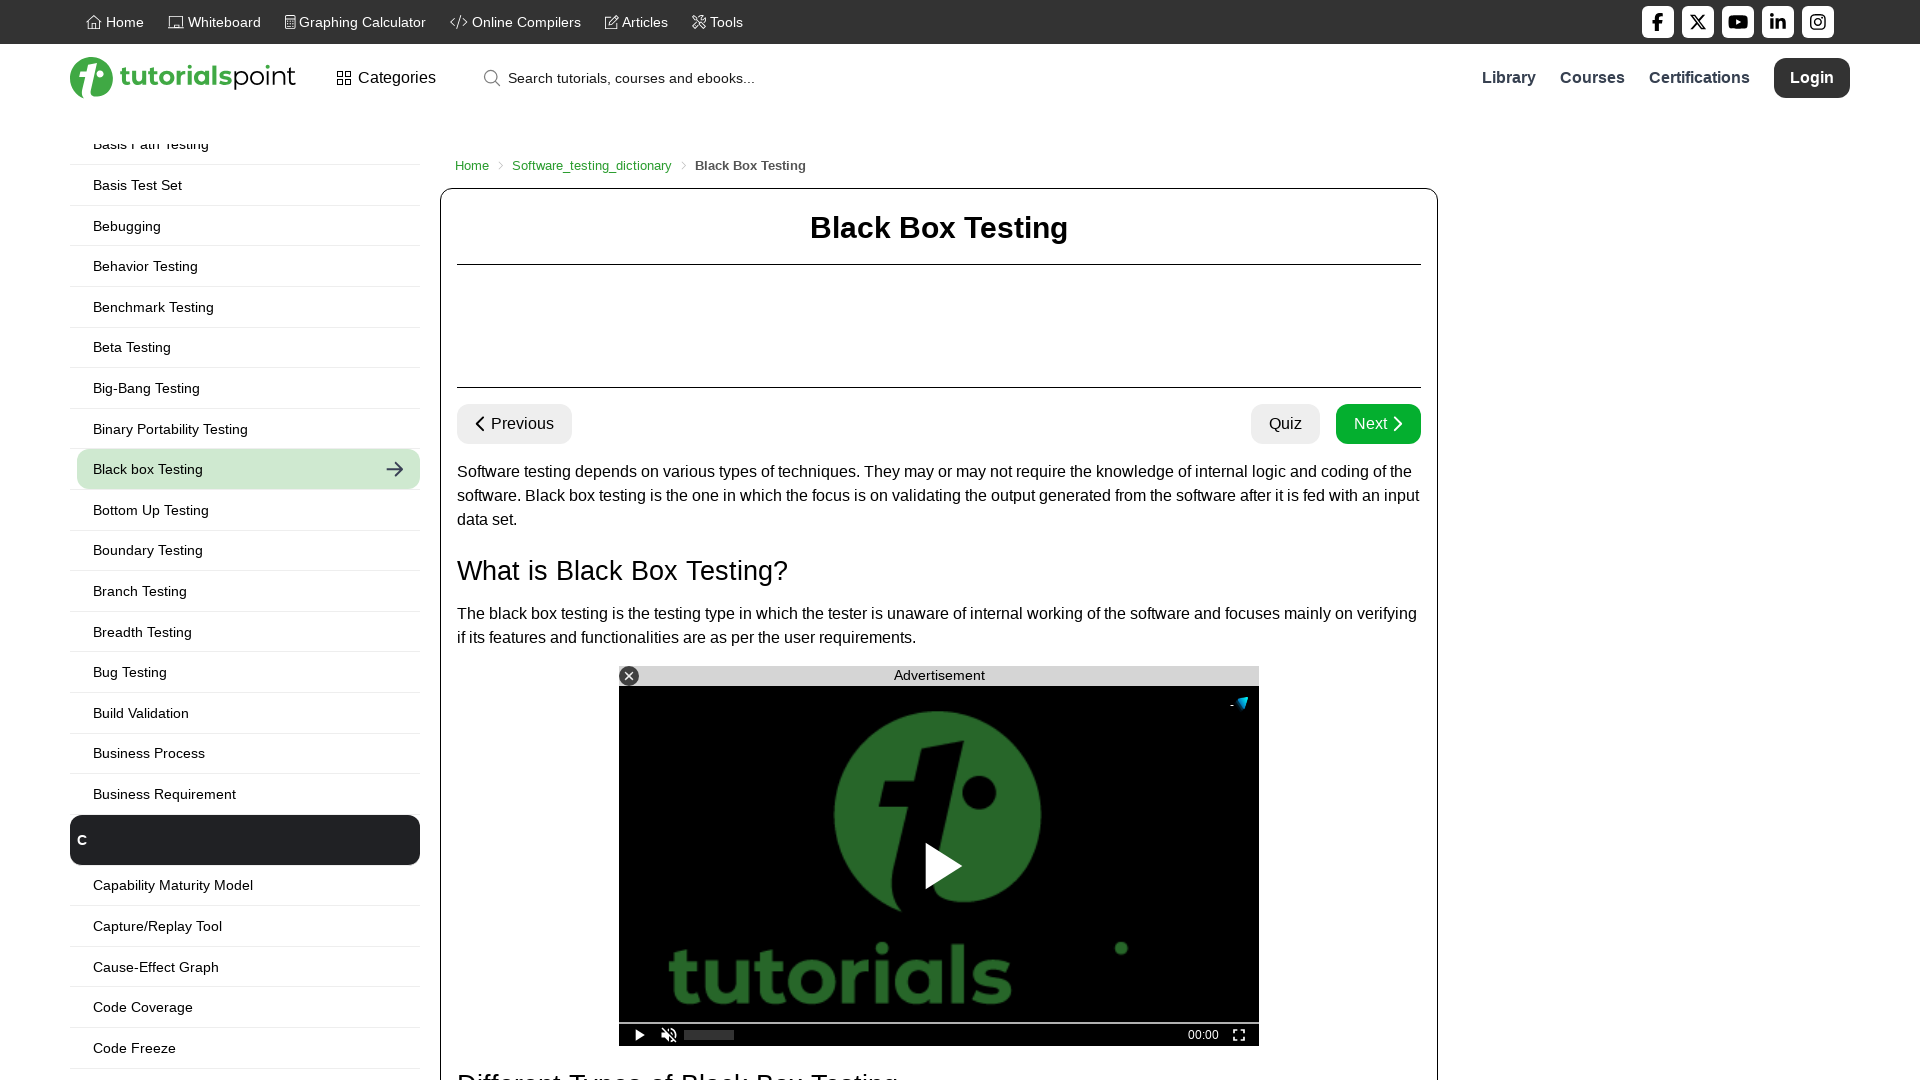

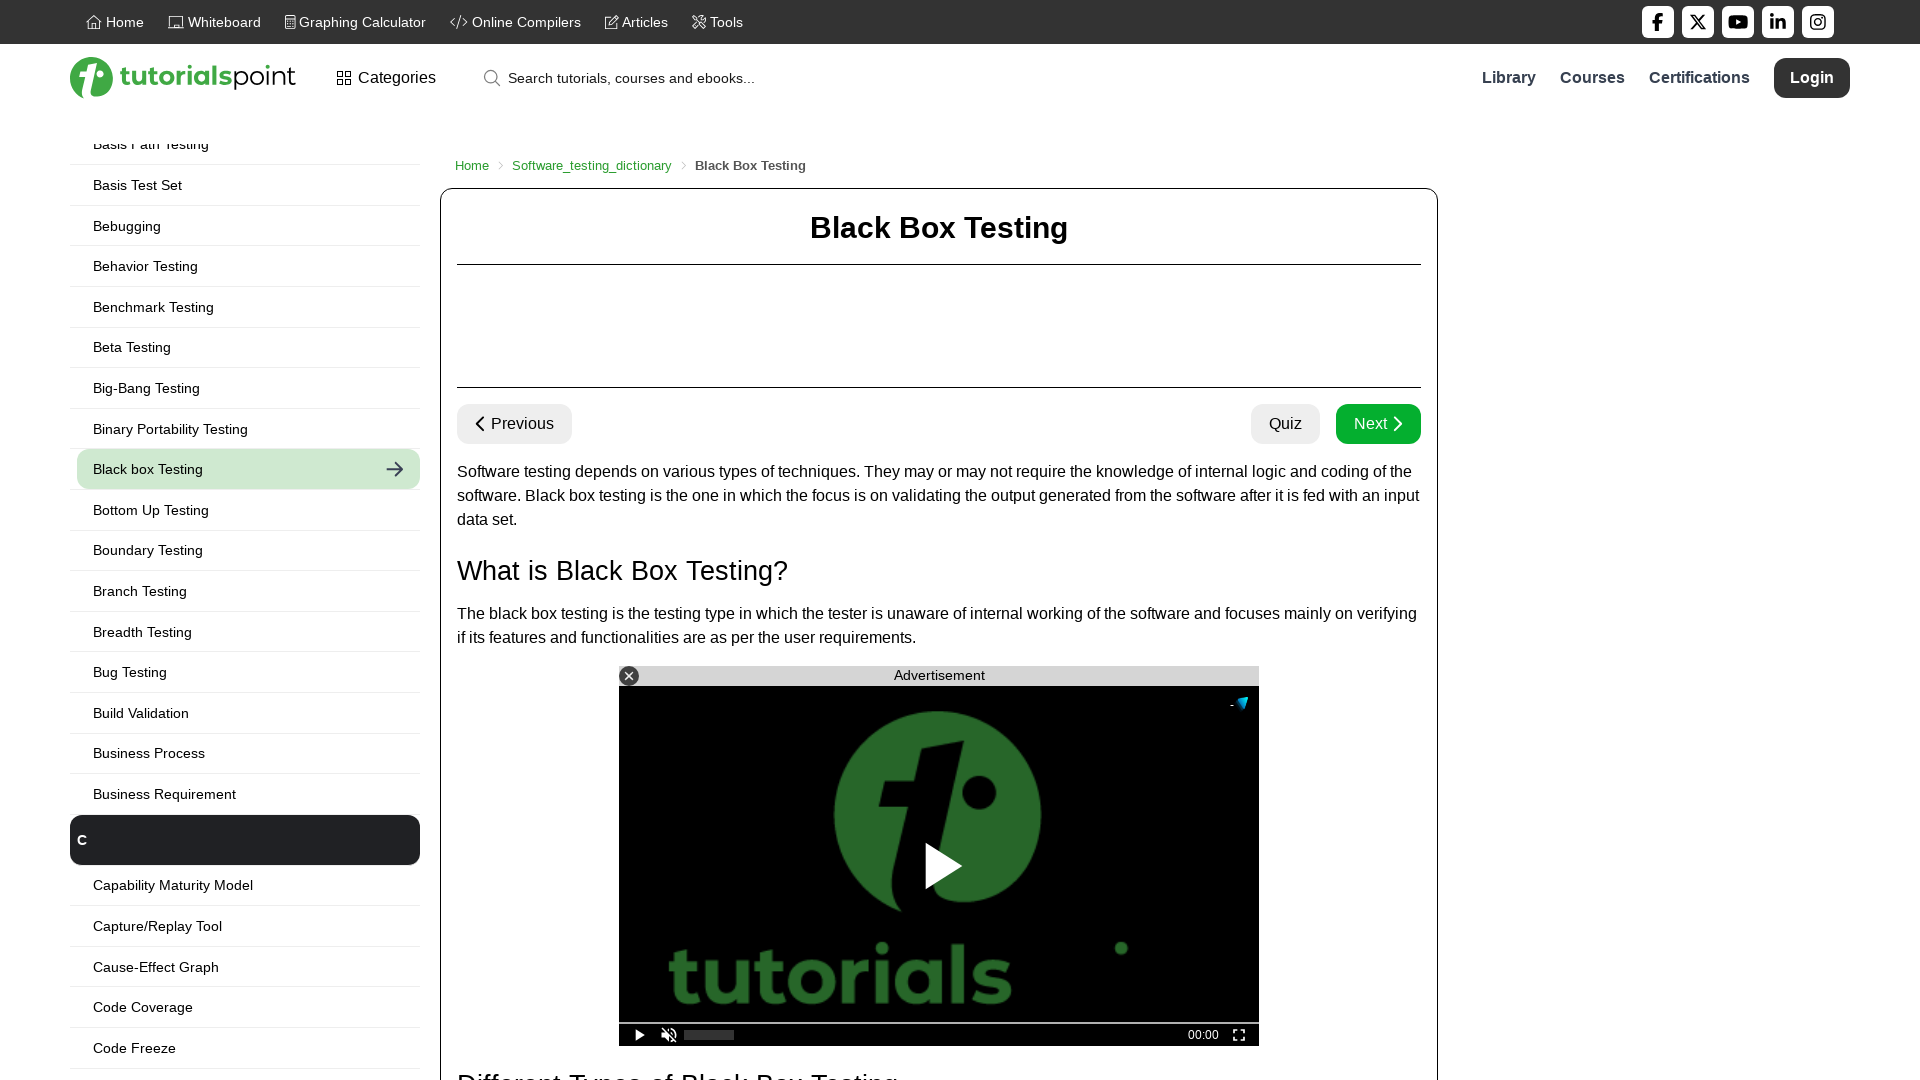